Solves a mathematical challenge by extracting a formula and value from the page, calculating the result, and submitting the answer along with checkbox and radio button selections

Starting URL: http://suninjuly.github.io/get_attribute.html

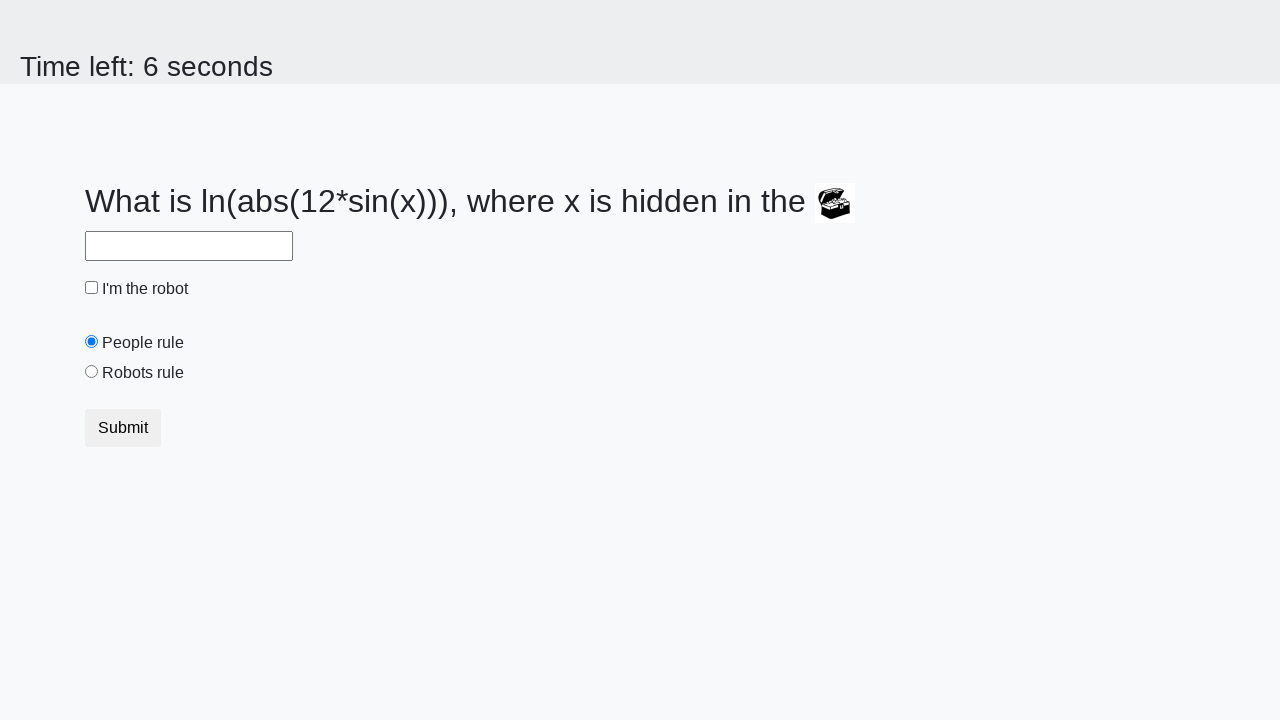

Located formula element on page
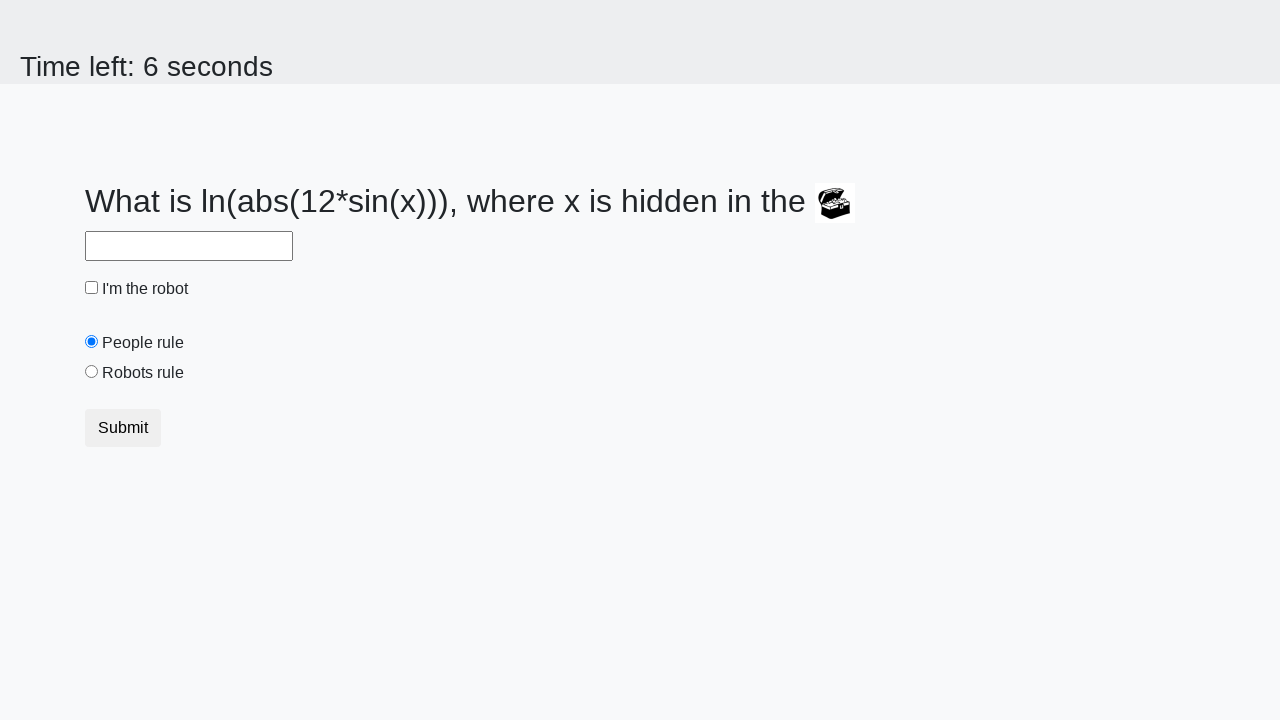

Extracted formula text from element
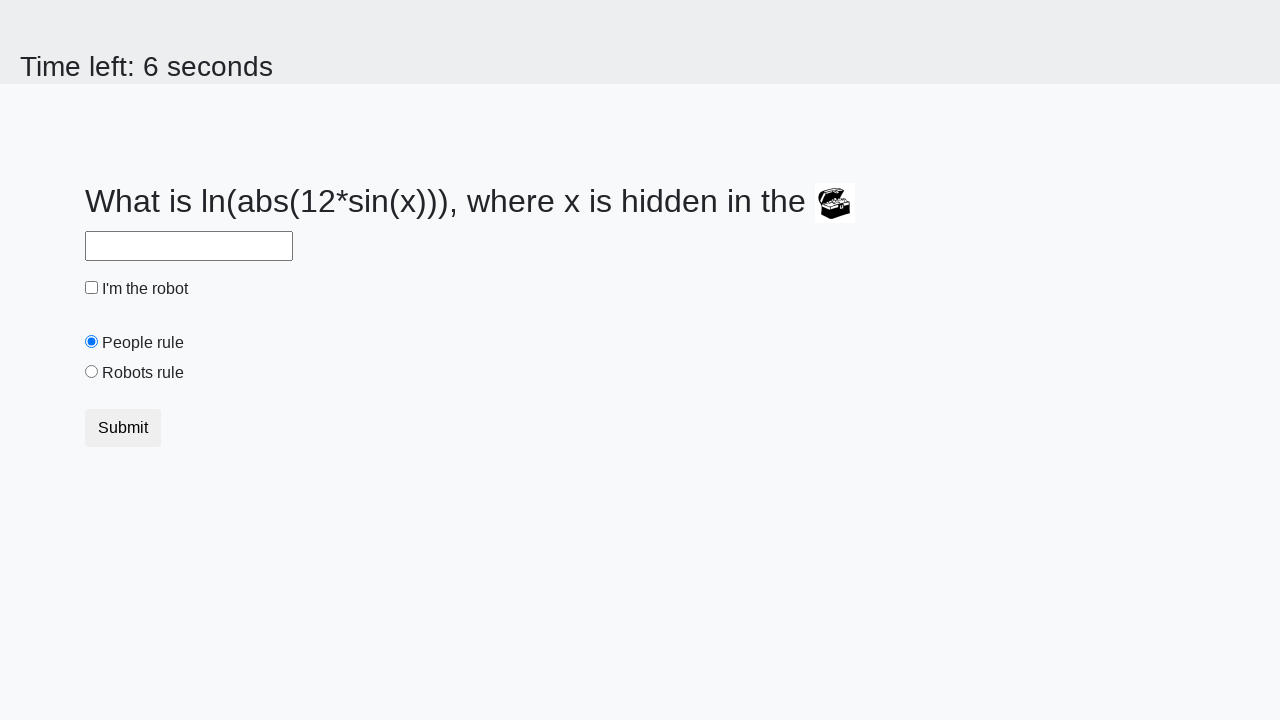

Parsed formula: ln(abs(12*sin(x)))
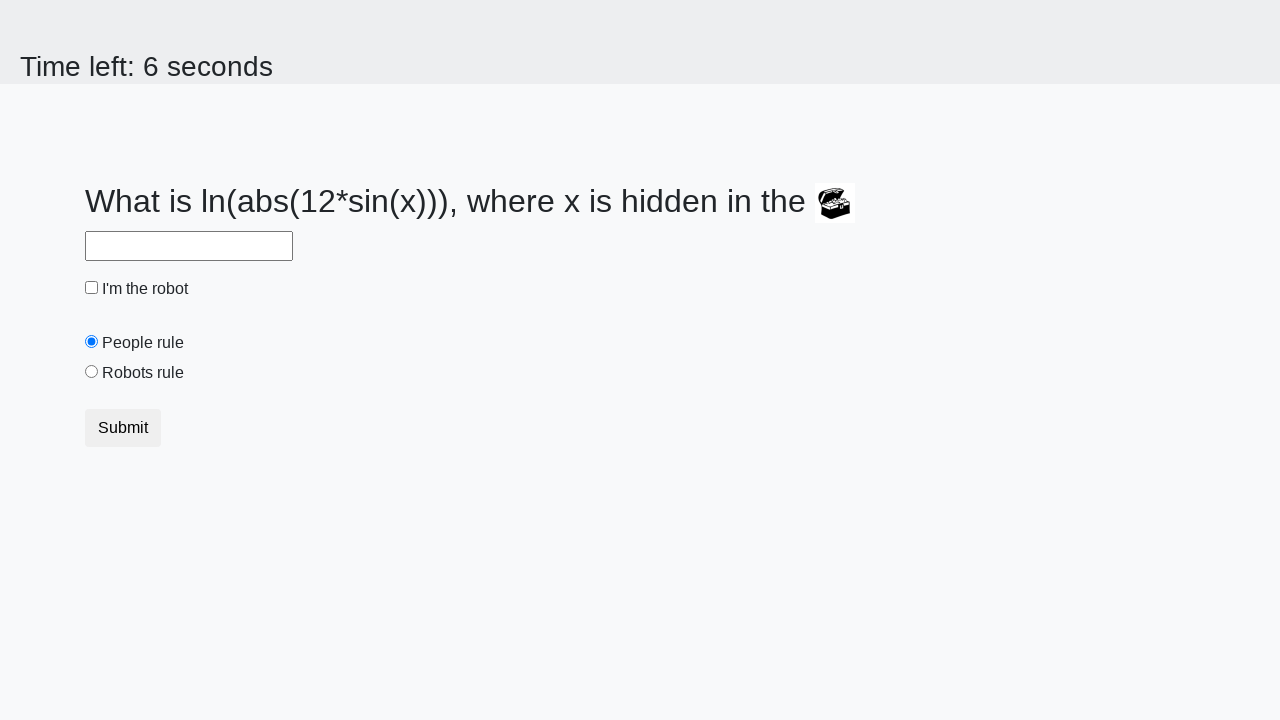

Located treasure element containing x value
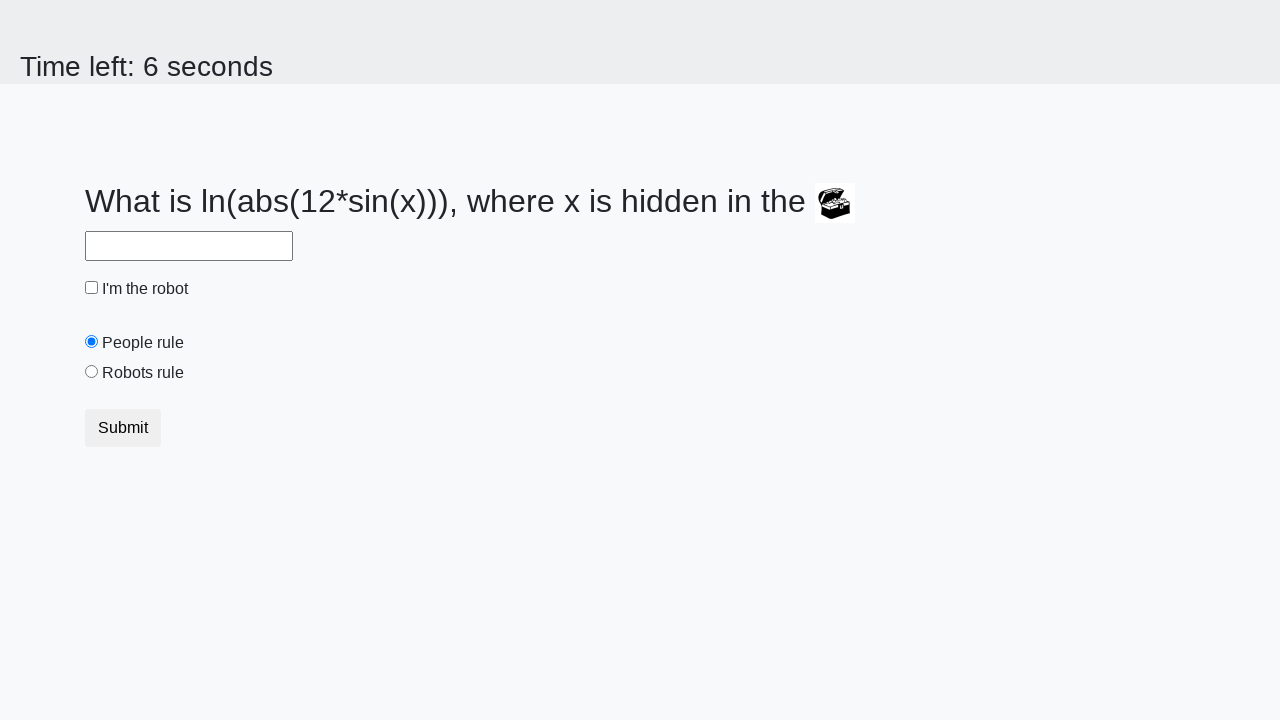

Extracted x value from treasure element: 158
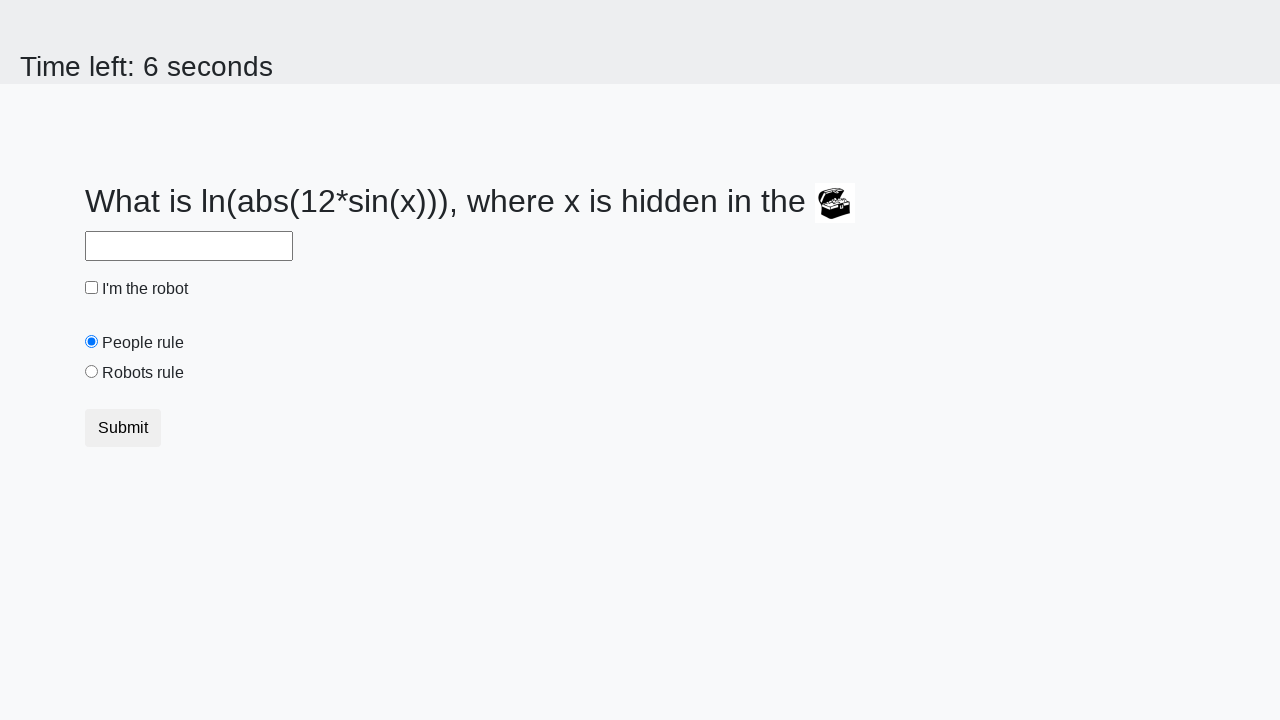

Calculated result: 2.2565295479676357
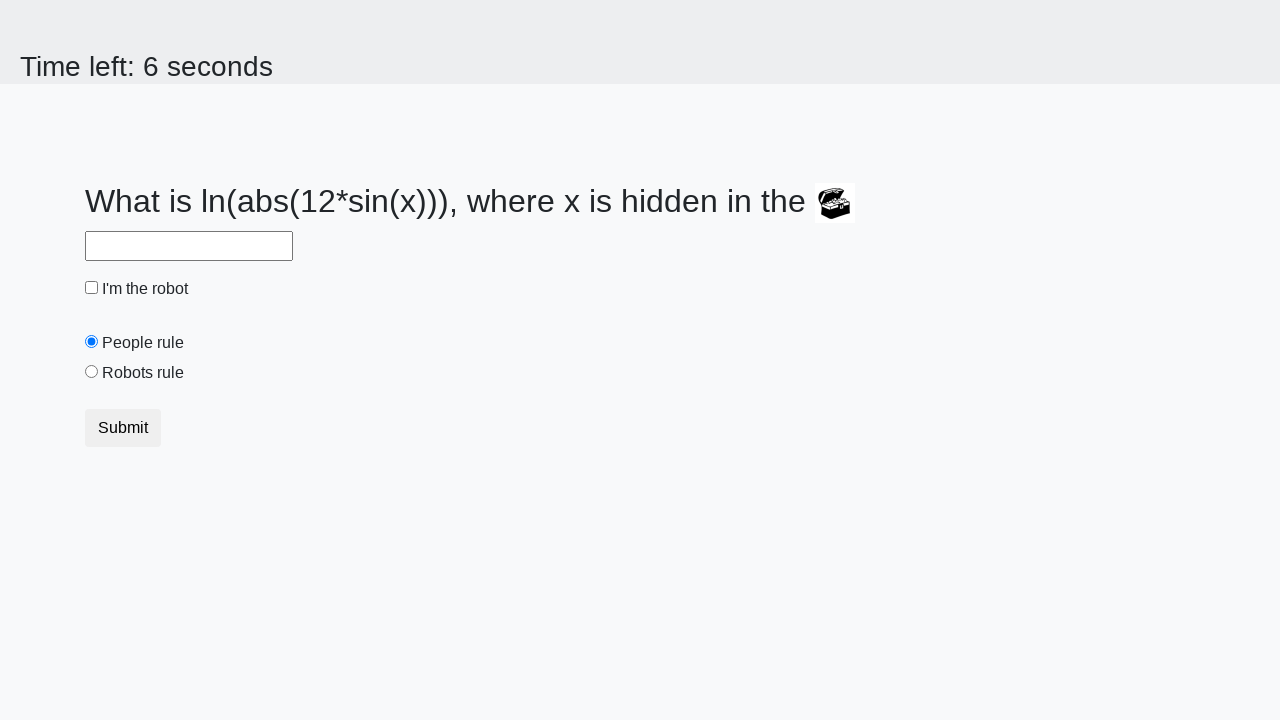

Filled answer field with calculated result: 2.2565295479676357 on #answer
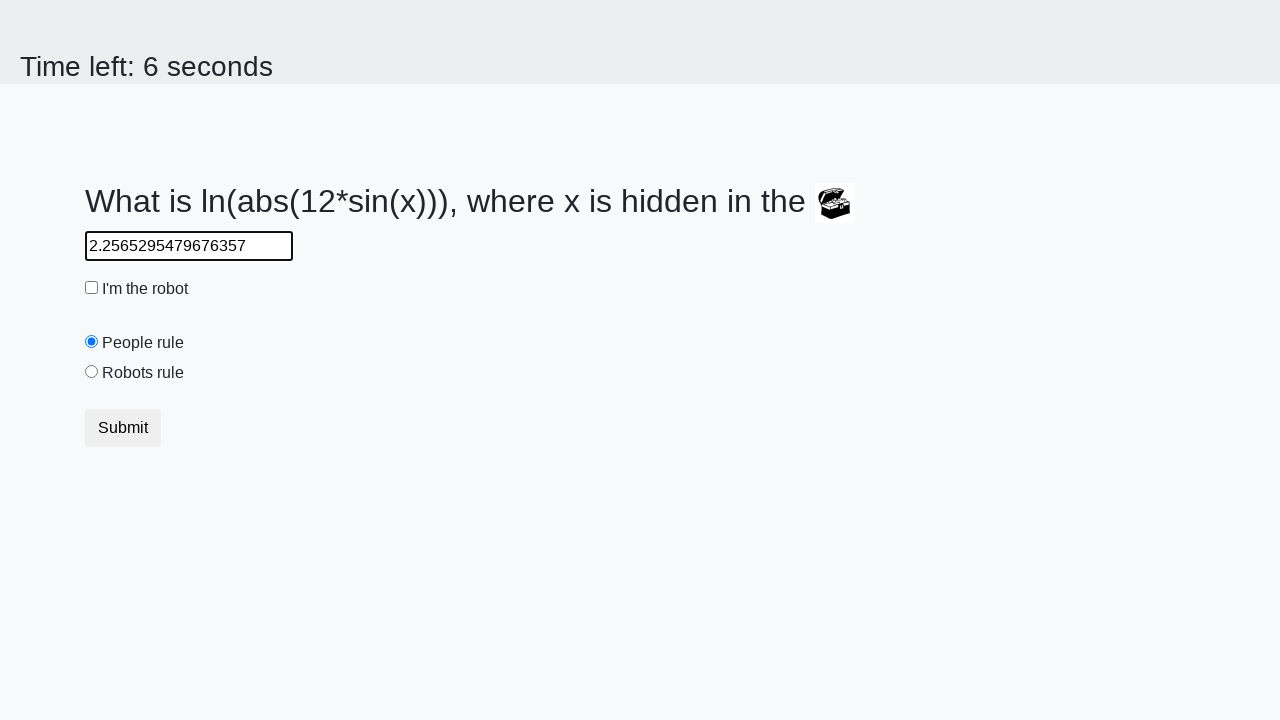

Clicked robot checkbox at (92, 288) on #robotCheckbox
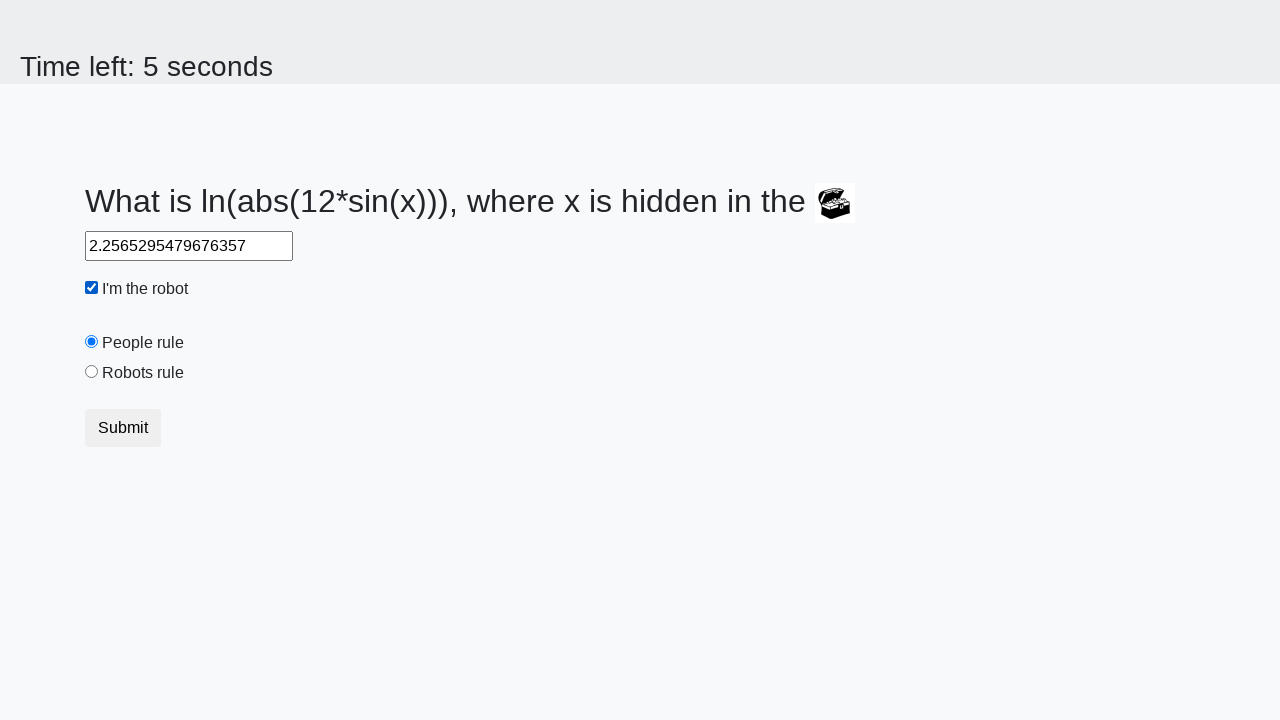

Clicked robots rule radio button at (92, 372) on #robotsRule
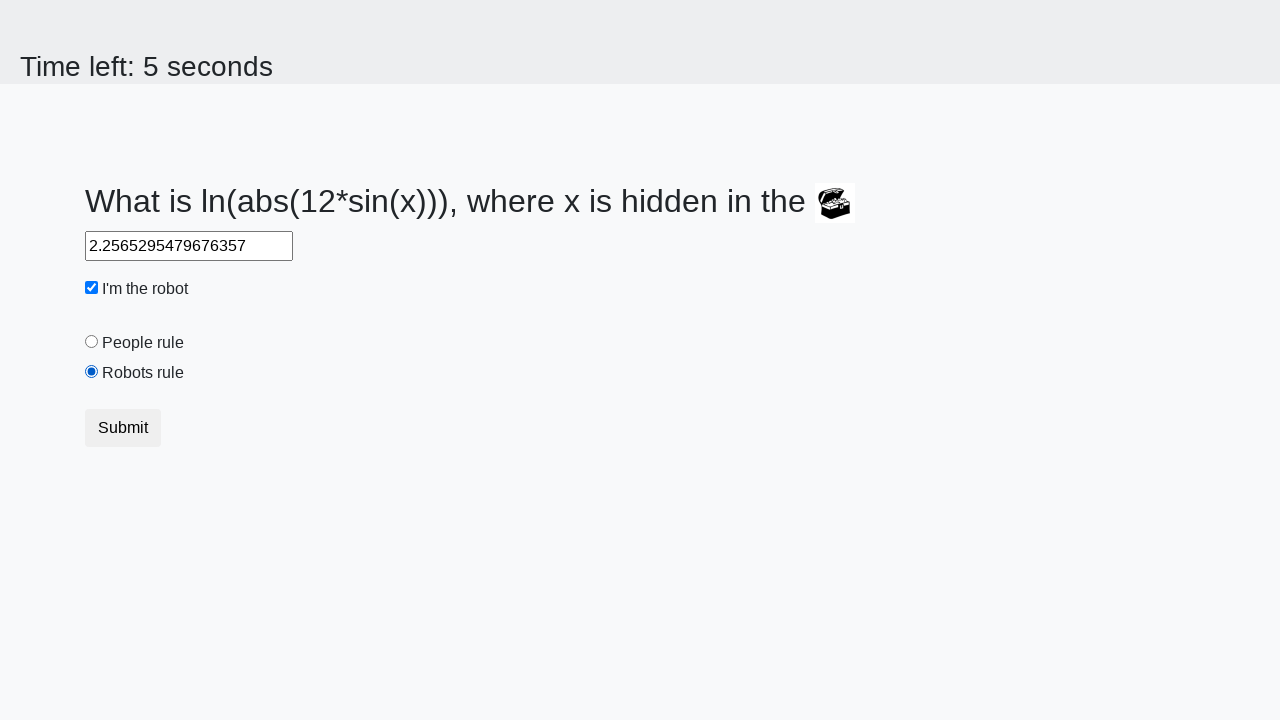

Clicked submit button to complete form at (123, 428) on button.btn
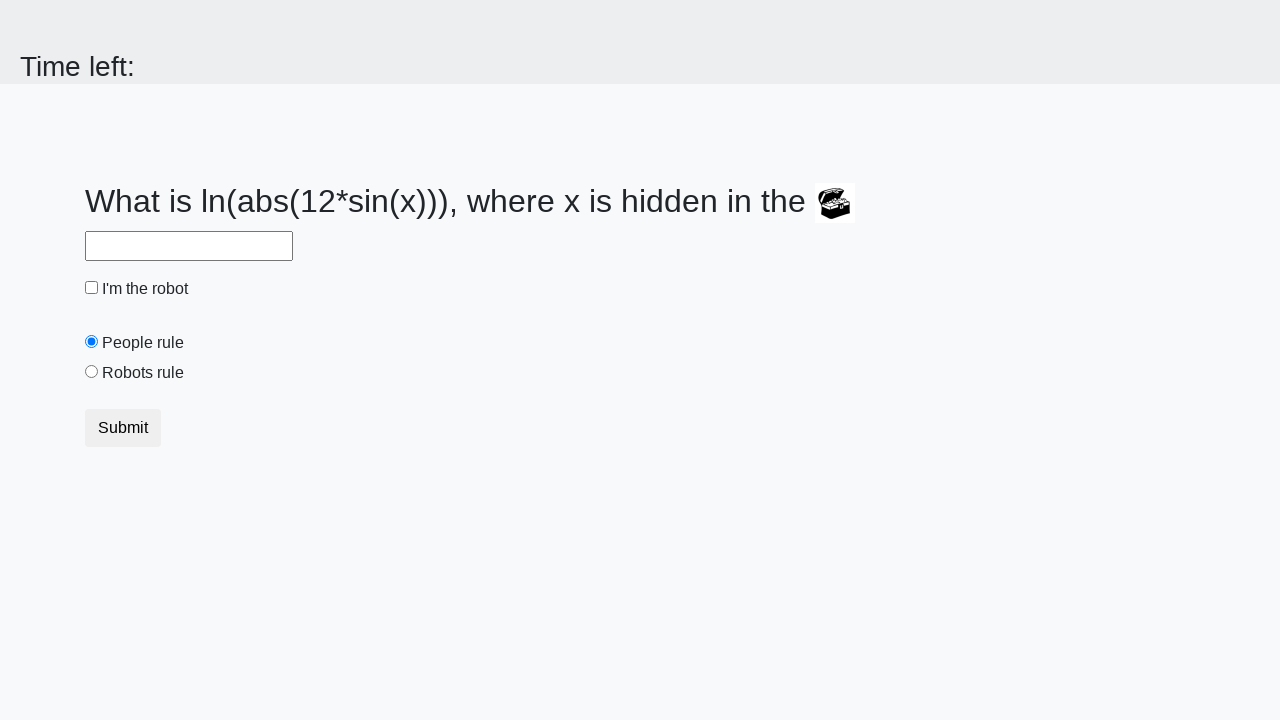

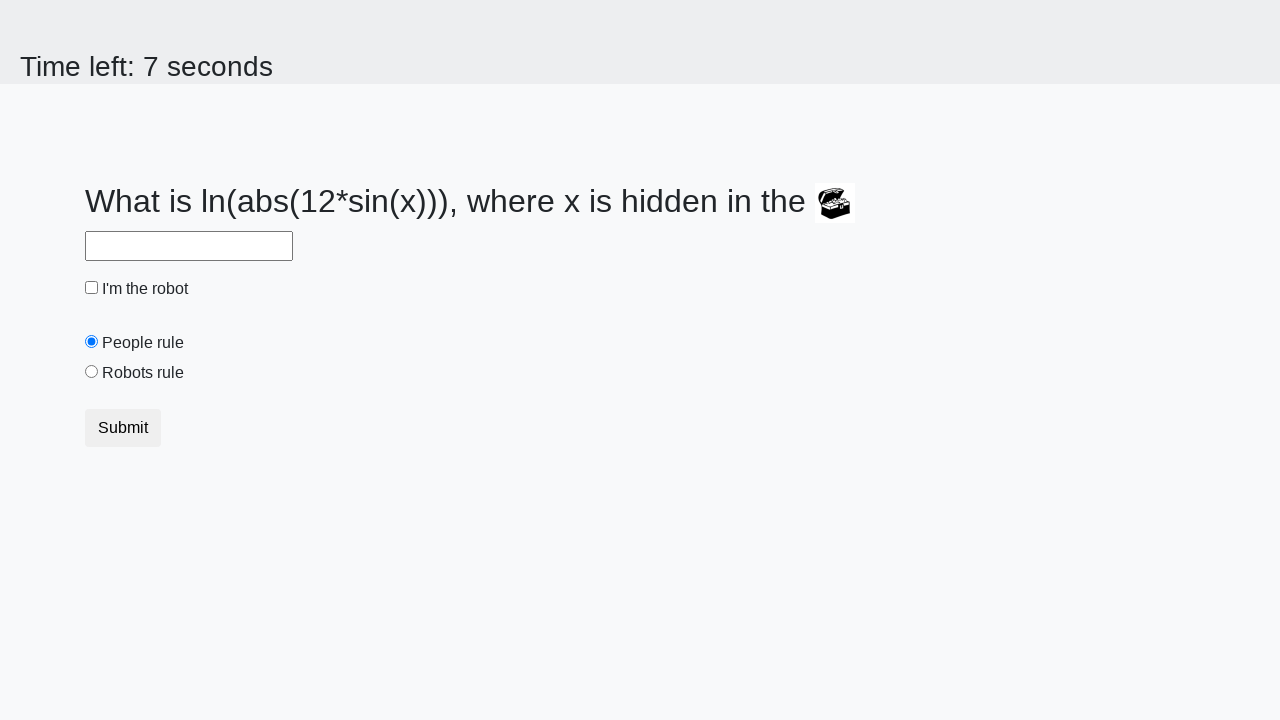